Tests that an error message is displayed when attempting to save an employee with an empty name field

Starting URL: https://devmountain-qa.github.io/employee-manager/1.2_Version/index.html

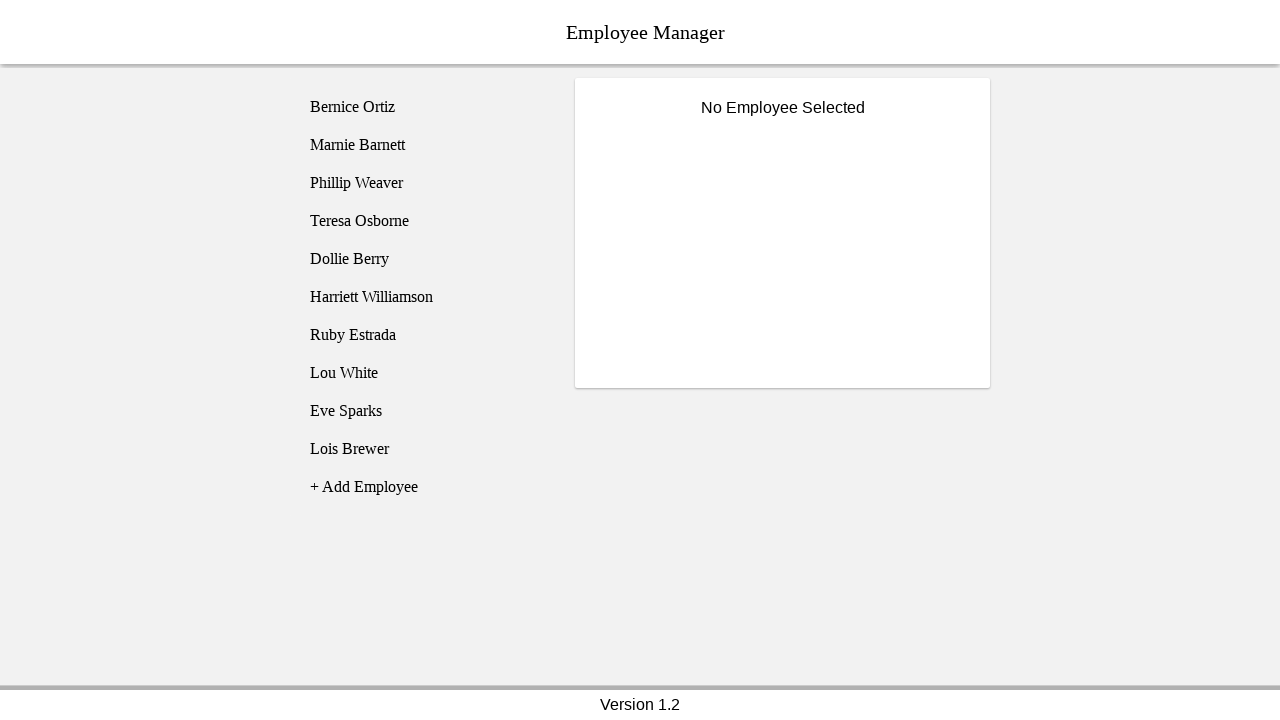

Clicked on employee1 (Bernice Ortiz) to select them at (425, 107) on [name='employee1']
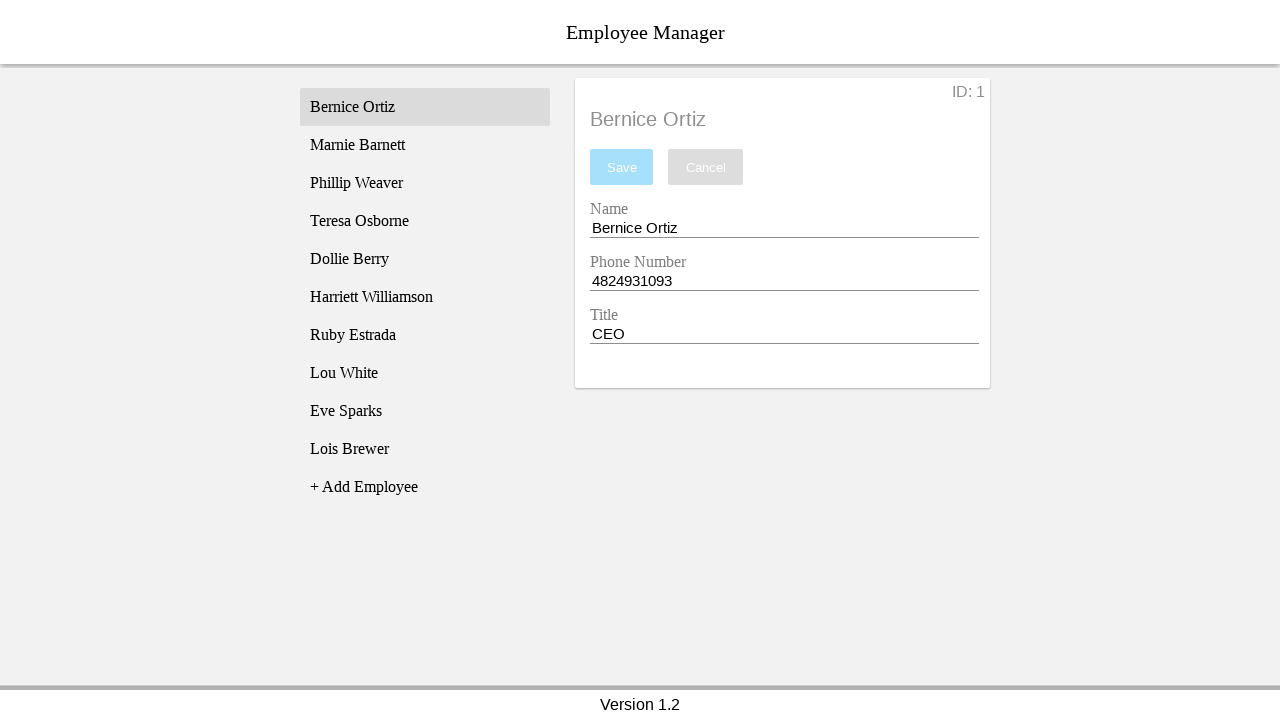

Name input field became visible
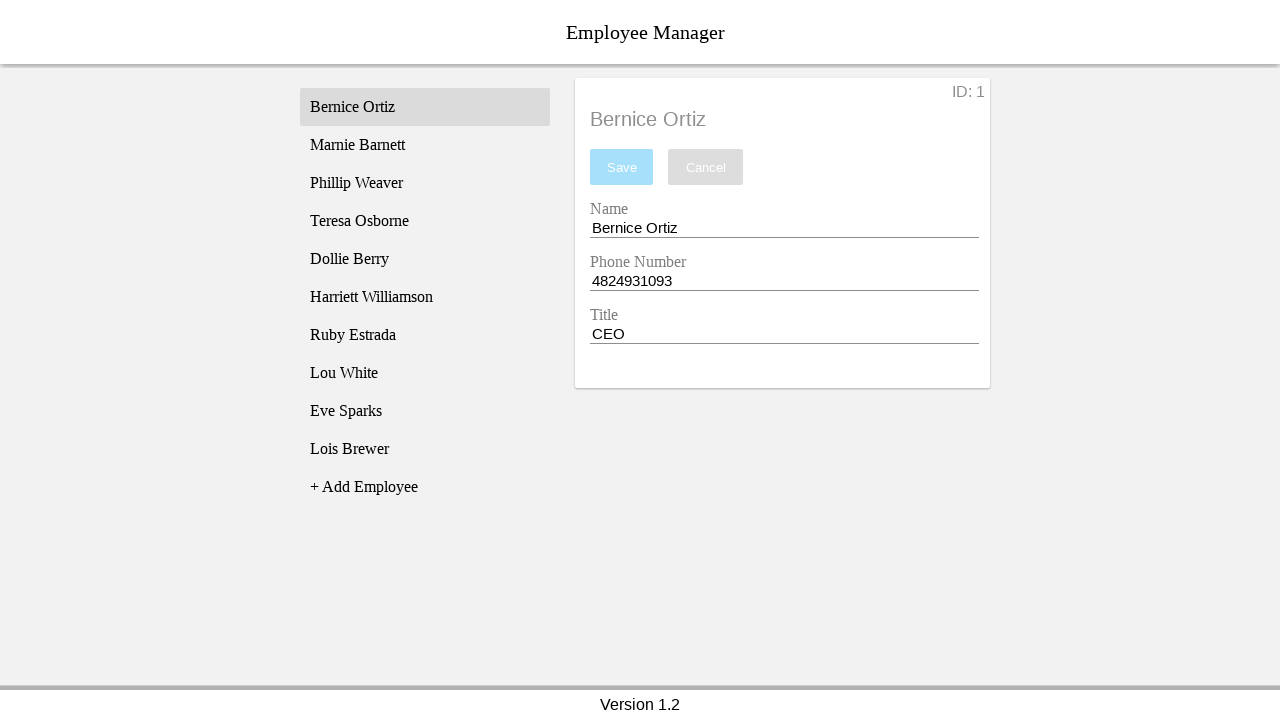

Cleared the name input field completely on [name='nameEntry']
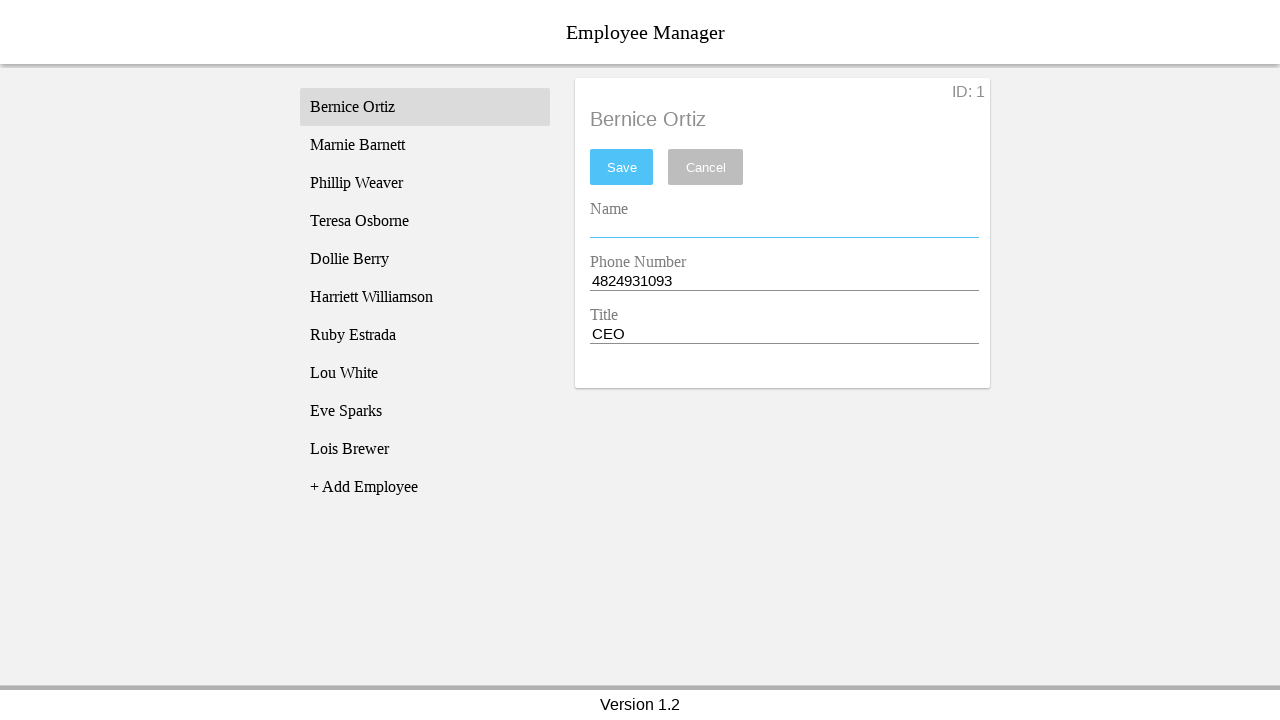

Pressed space in name field to trigger validation on [name='nameEntry']
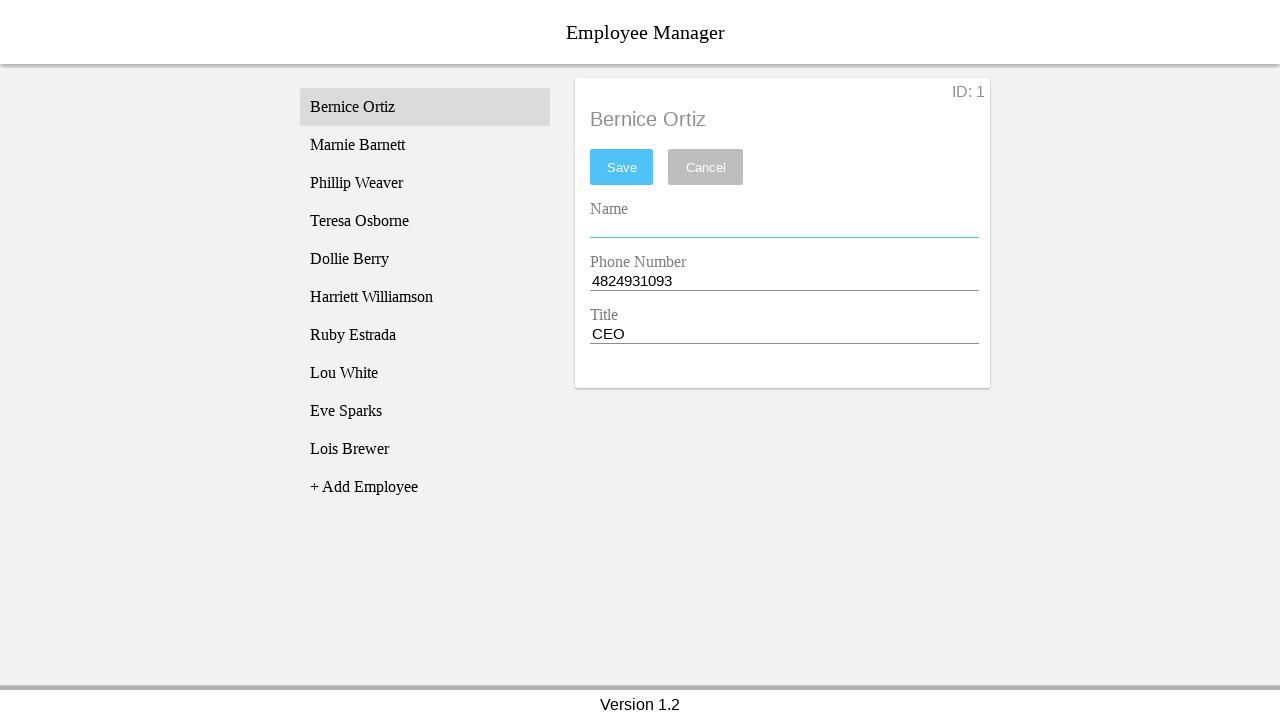

Pressed backspace to remove space from name field on [name='nameEntry']
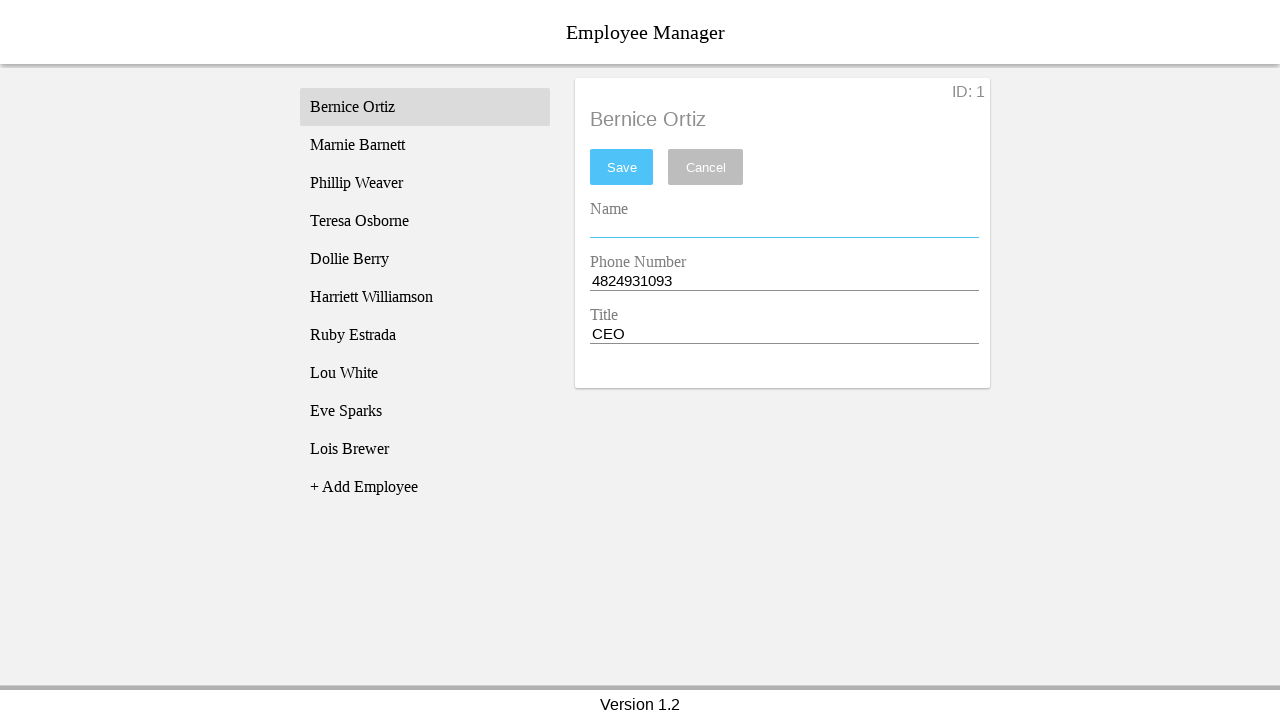

Clicked save button to attempt saving employee with empty name at (622, 167) on #saveBtn
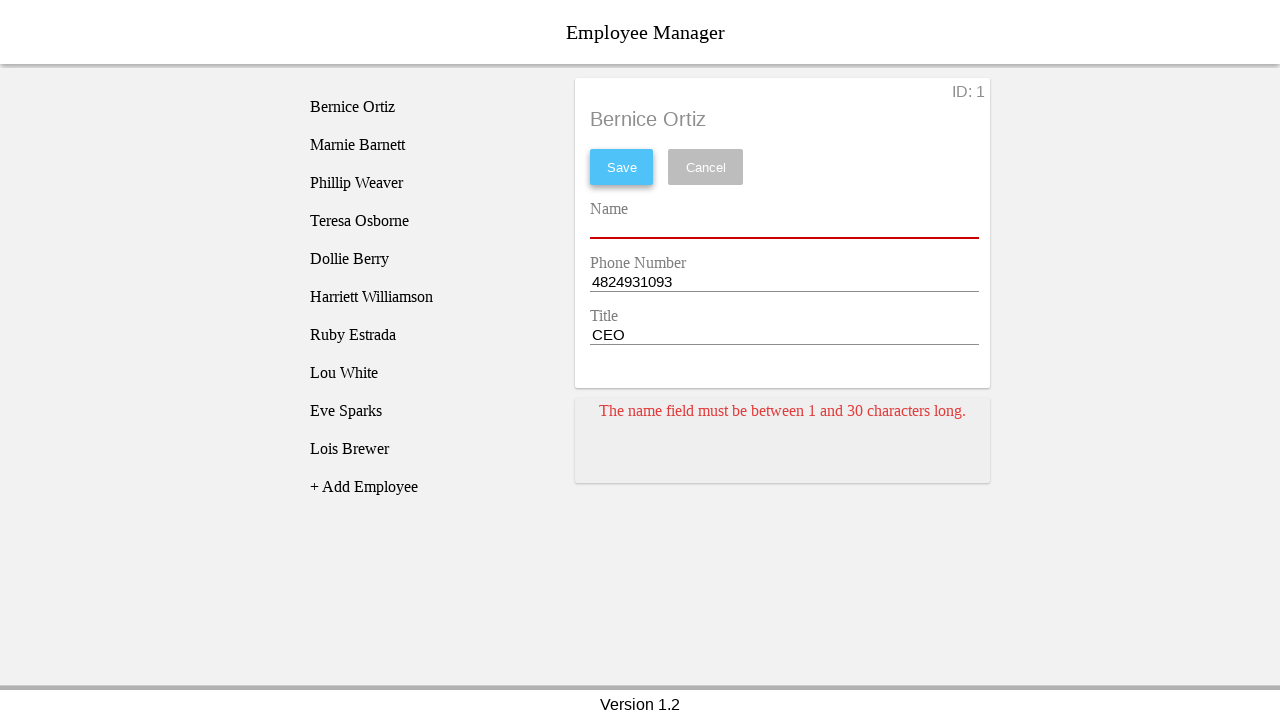

Error message card appeared confirming validation error for empty name field
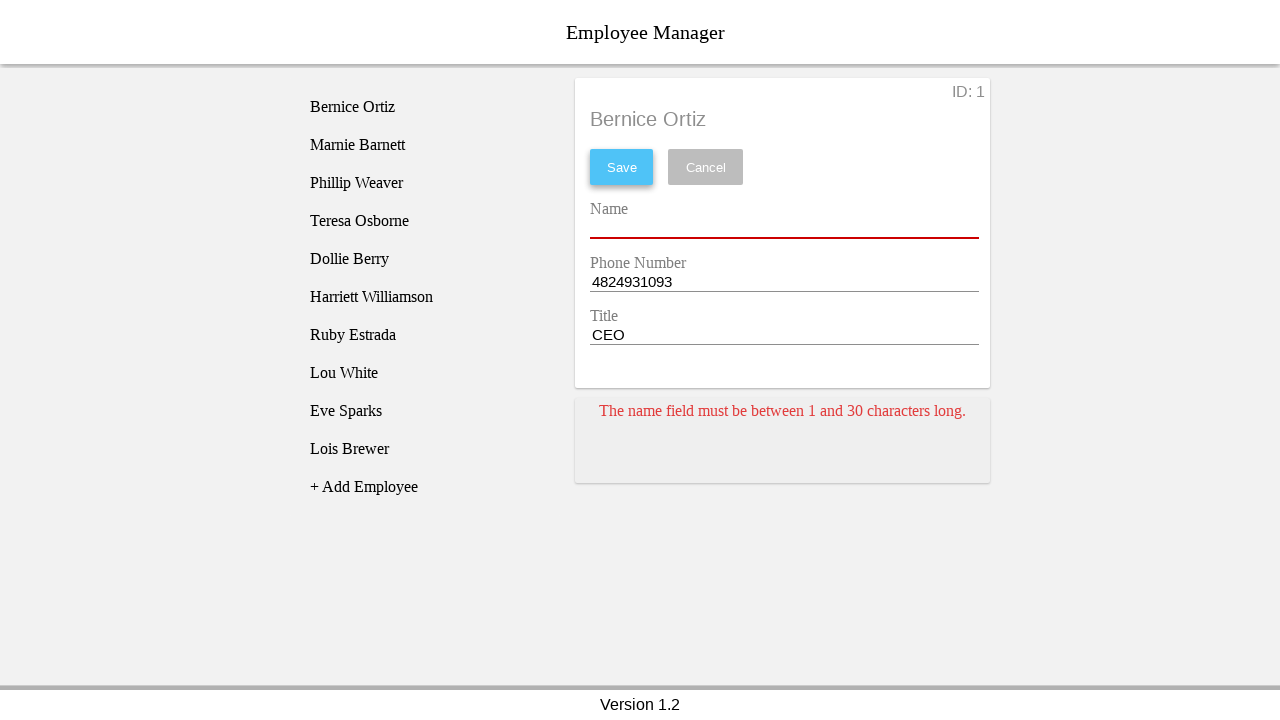

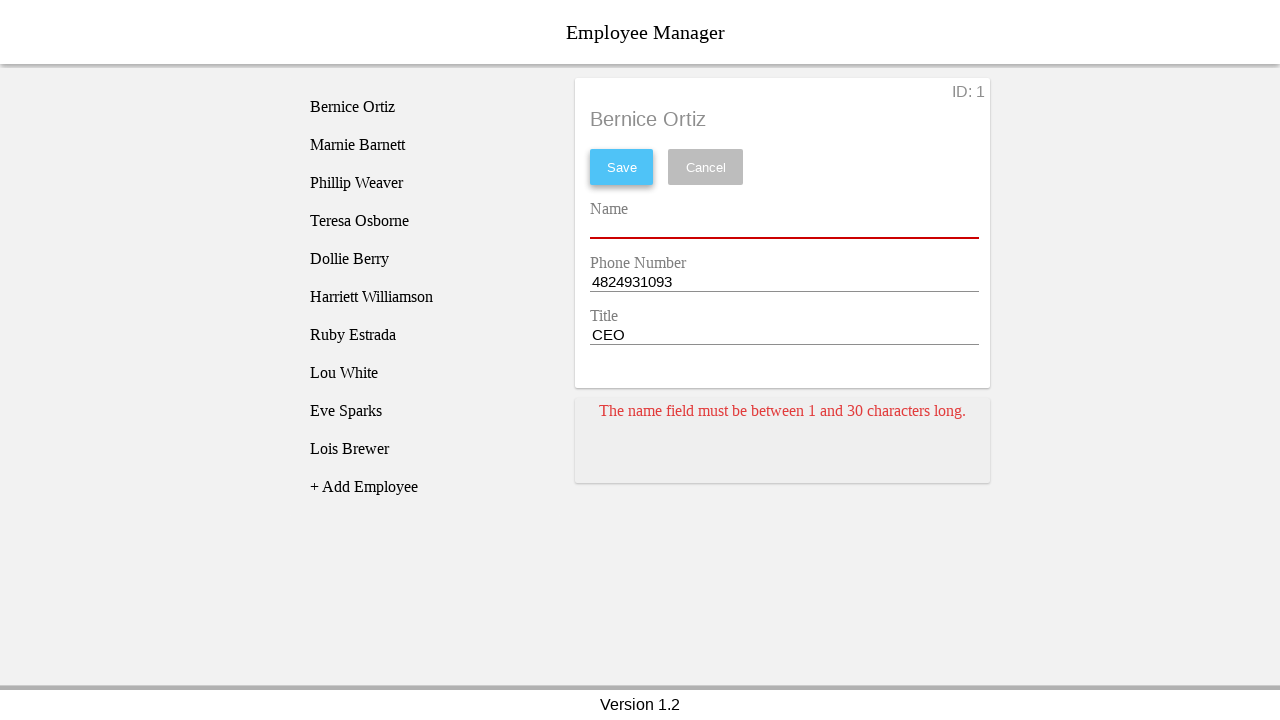